Tests hover functionality by moving mouse over a user avatar and clicking the revealed link

Starting URL: https://the-internet.herokuapp.com/hovers

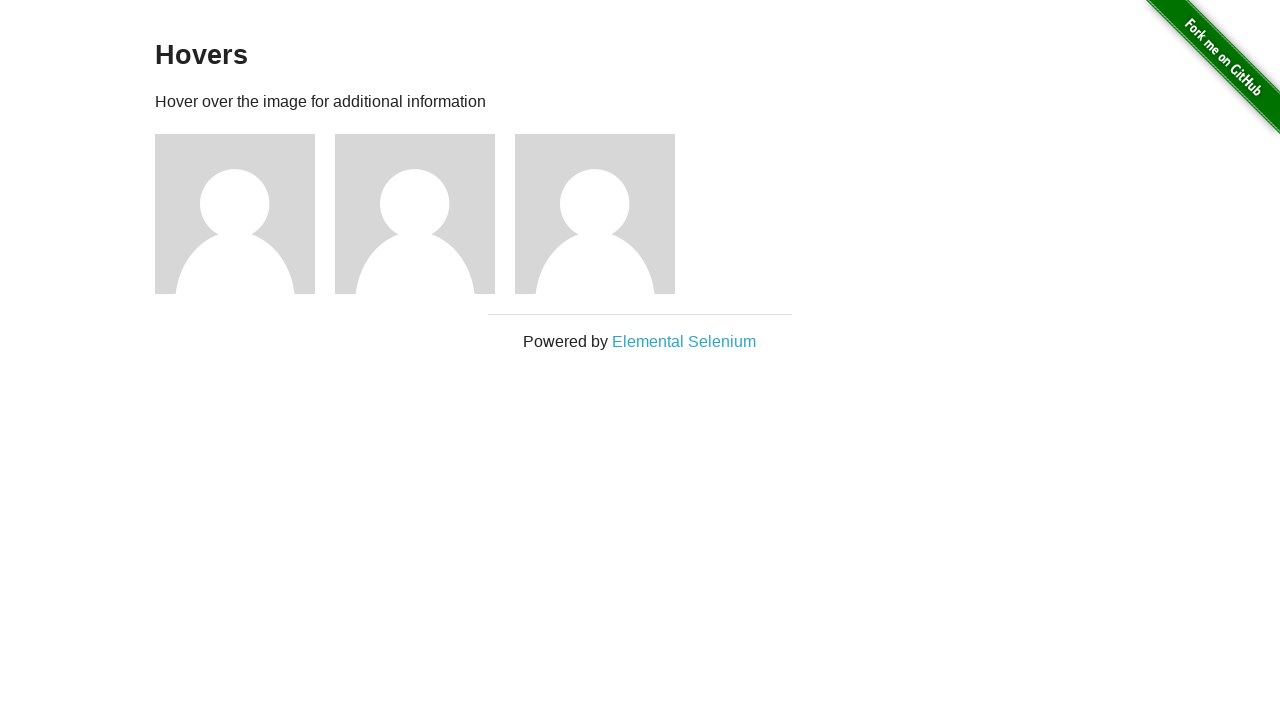

Navigated to hovers test page
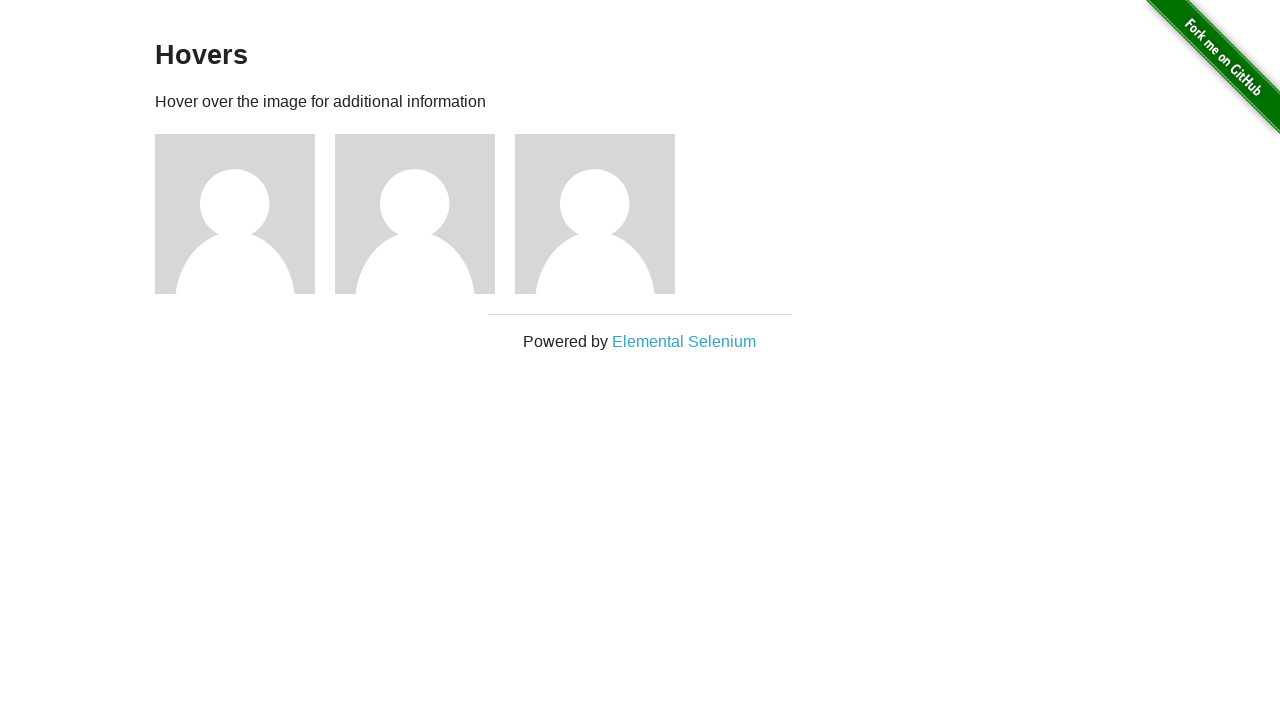

Located all user avatar images
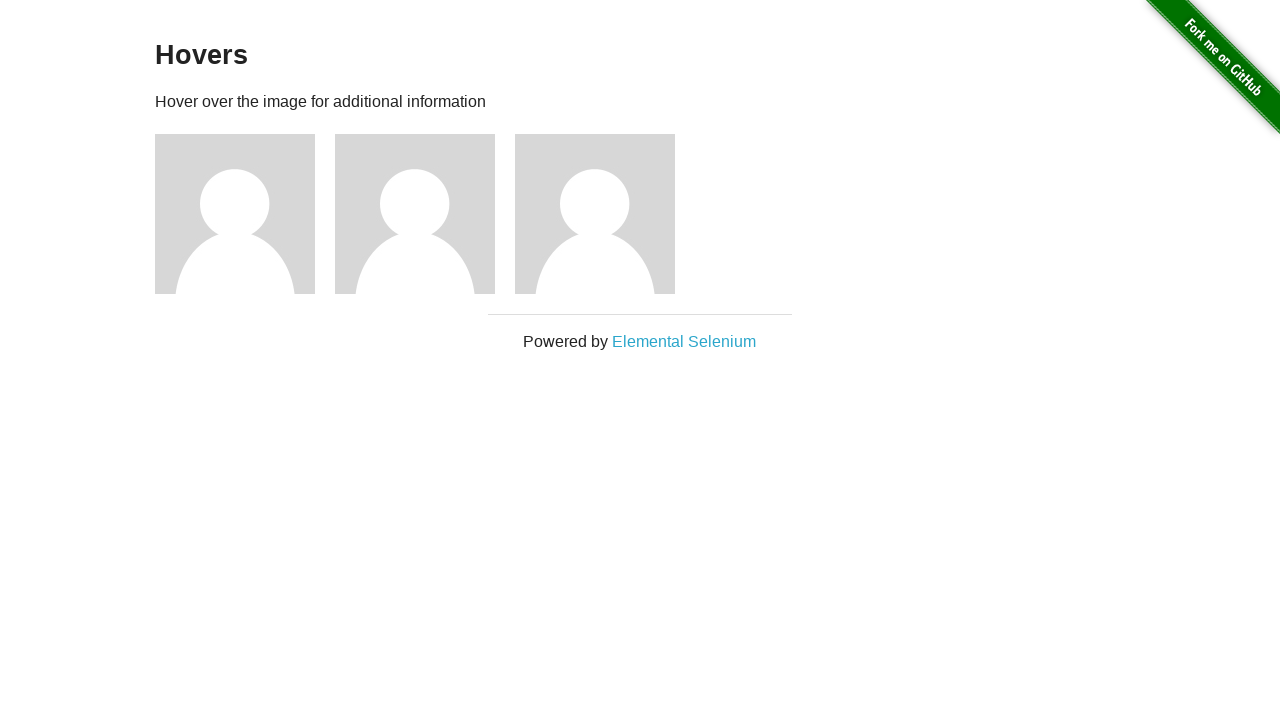

Hovered over second user avatar at (415, 214) on img[alt='User Avatar'] >> nth=1
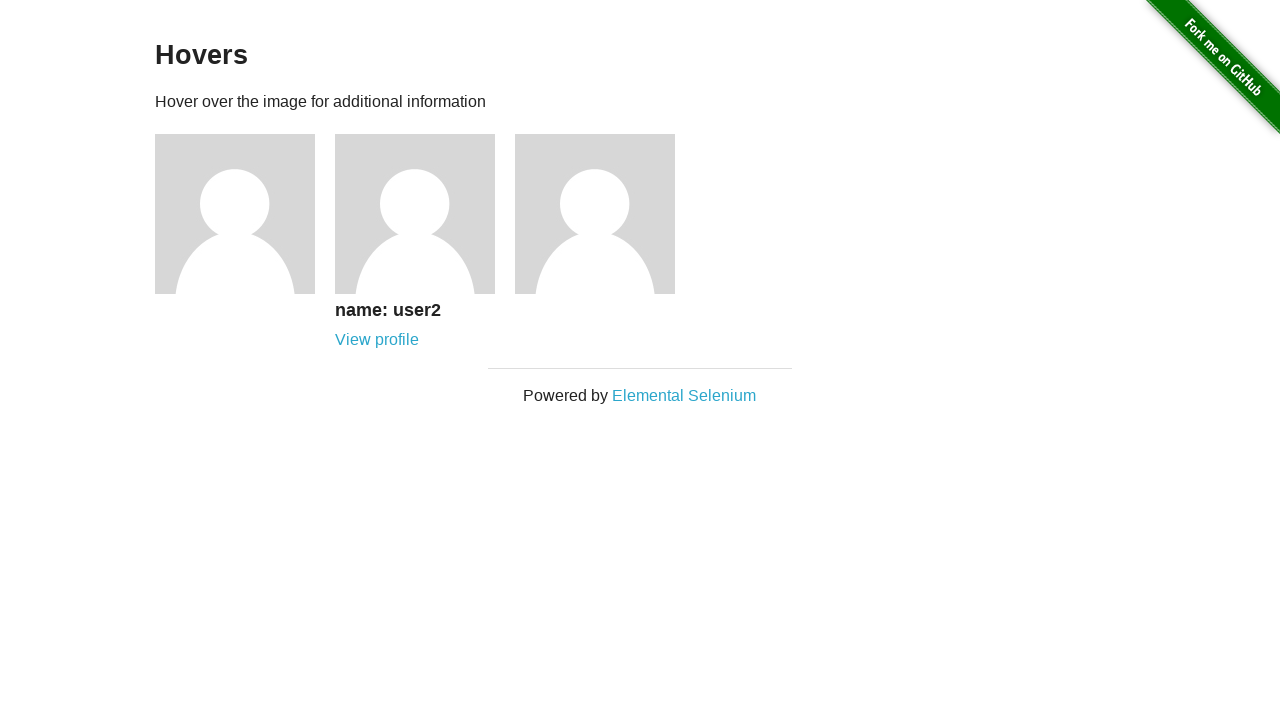

Clicked revealed user profile link at (377, 340) on a[href='/users/2']
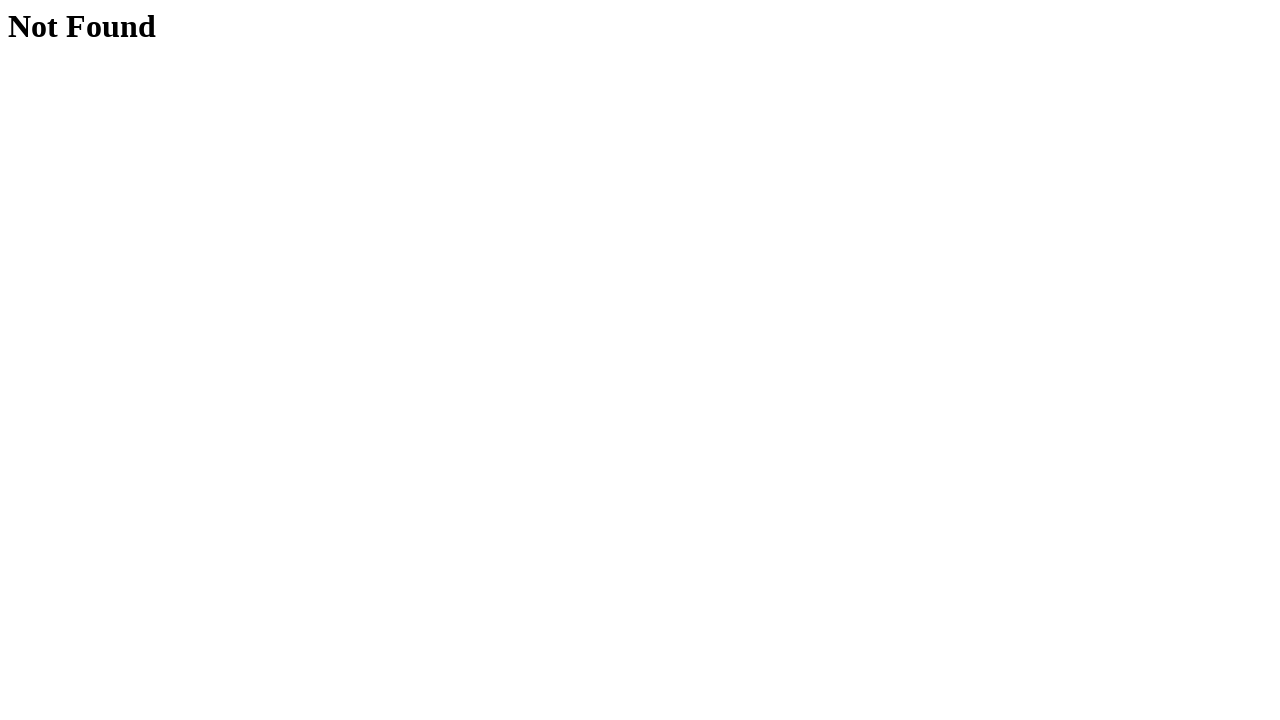

Verified navigation to user profile page /users/2
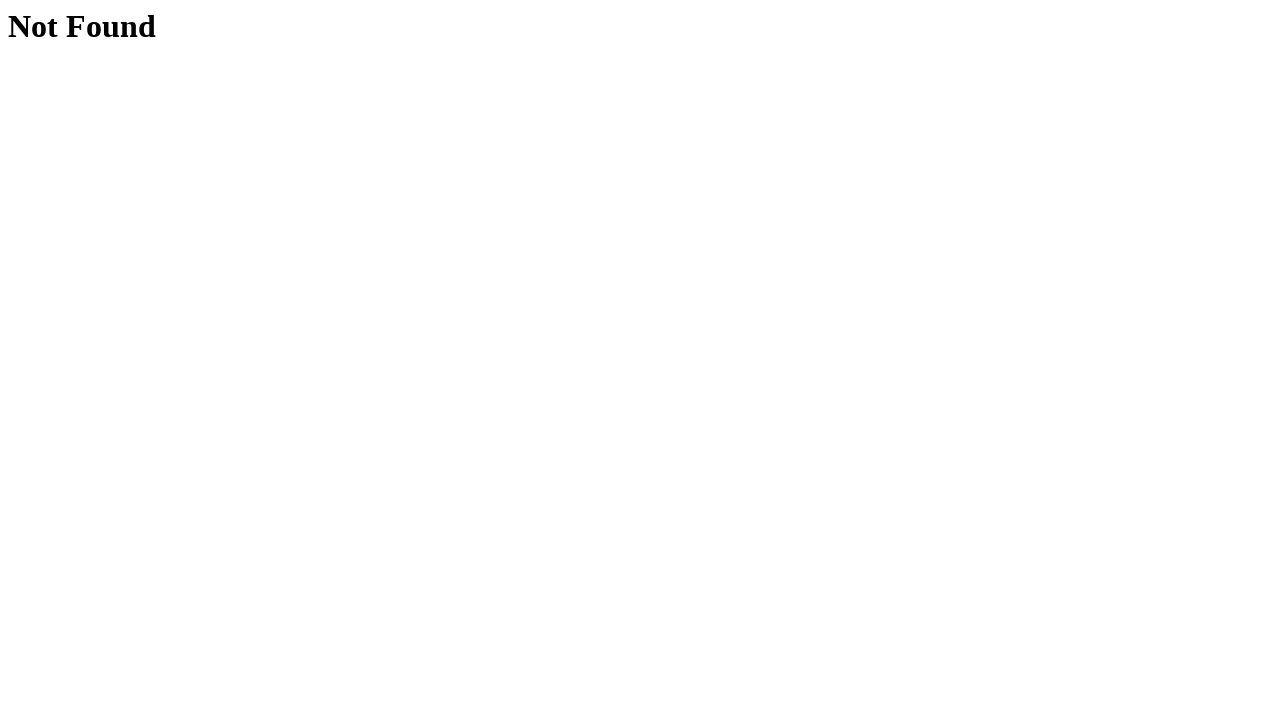

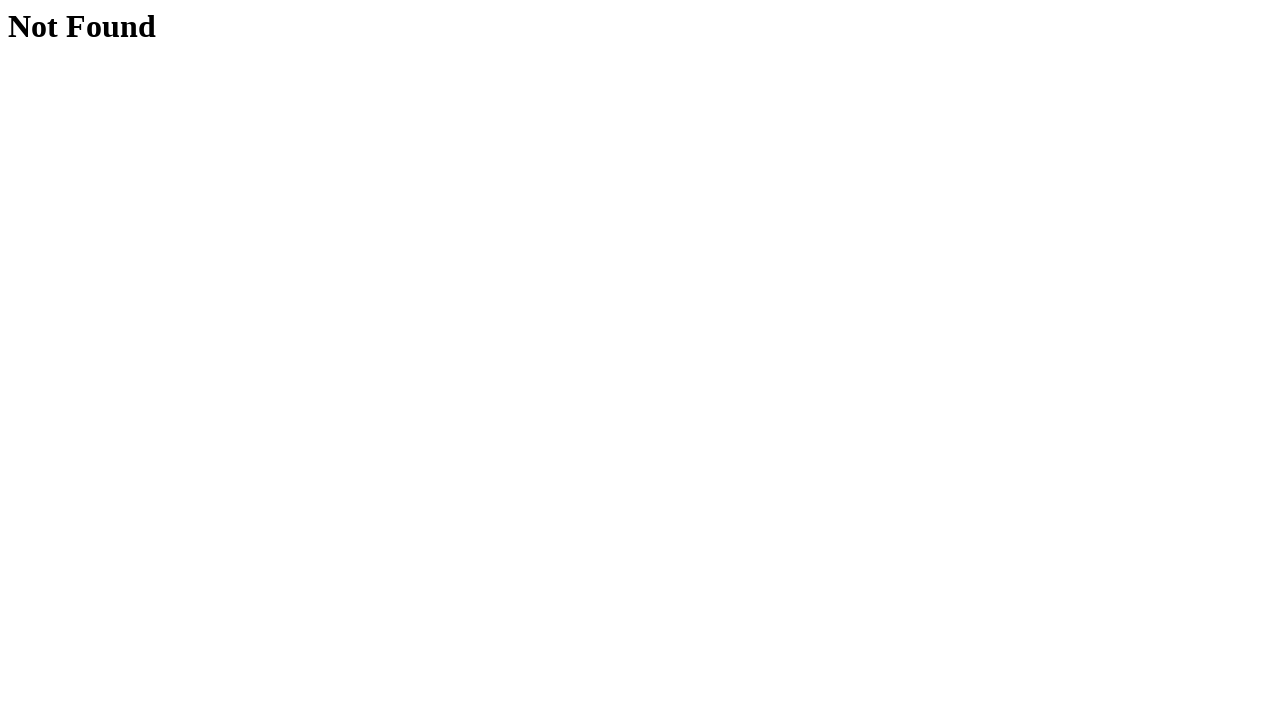